Tests navigation on DemoQA website by scrolling down, clicking on the Elements card, and then selecting the Web Table option from the sidebar menu.

Starting URL: https://demoqa.com/

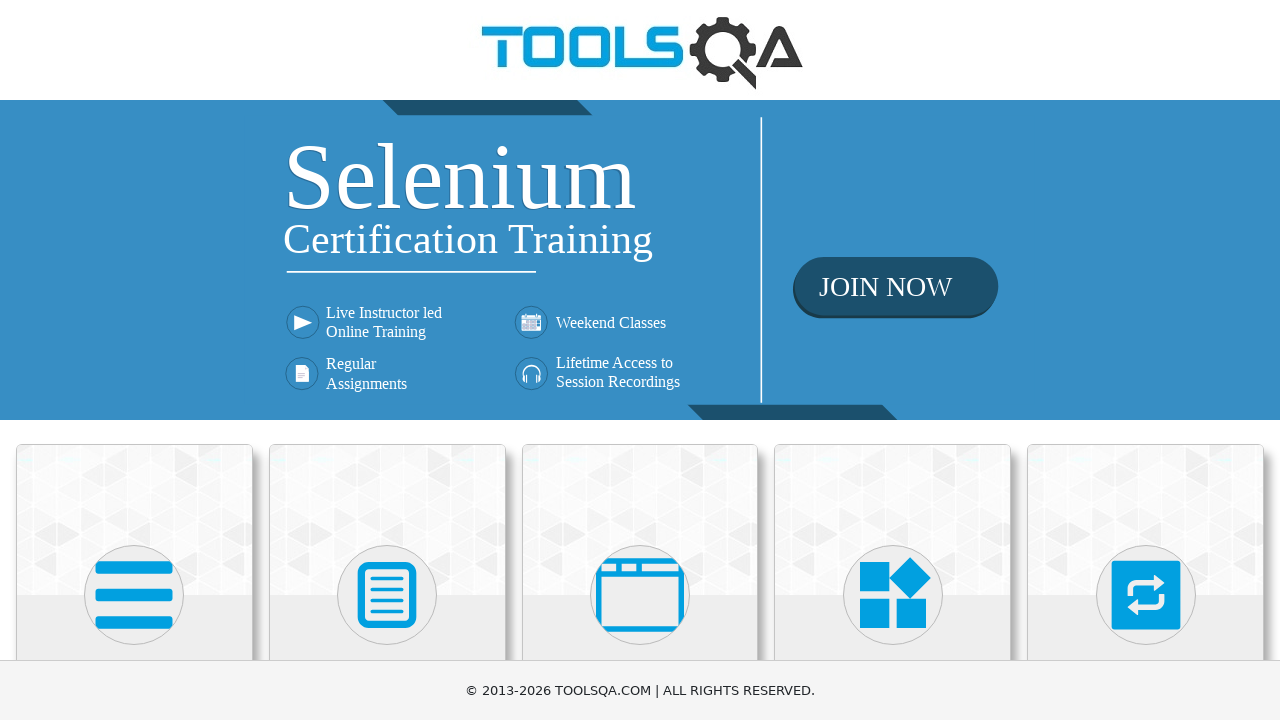

Scrolled down the page to view available cards
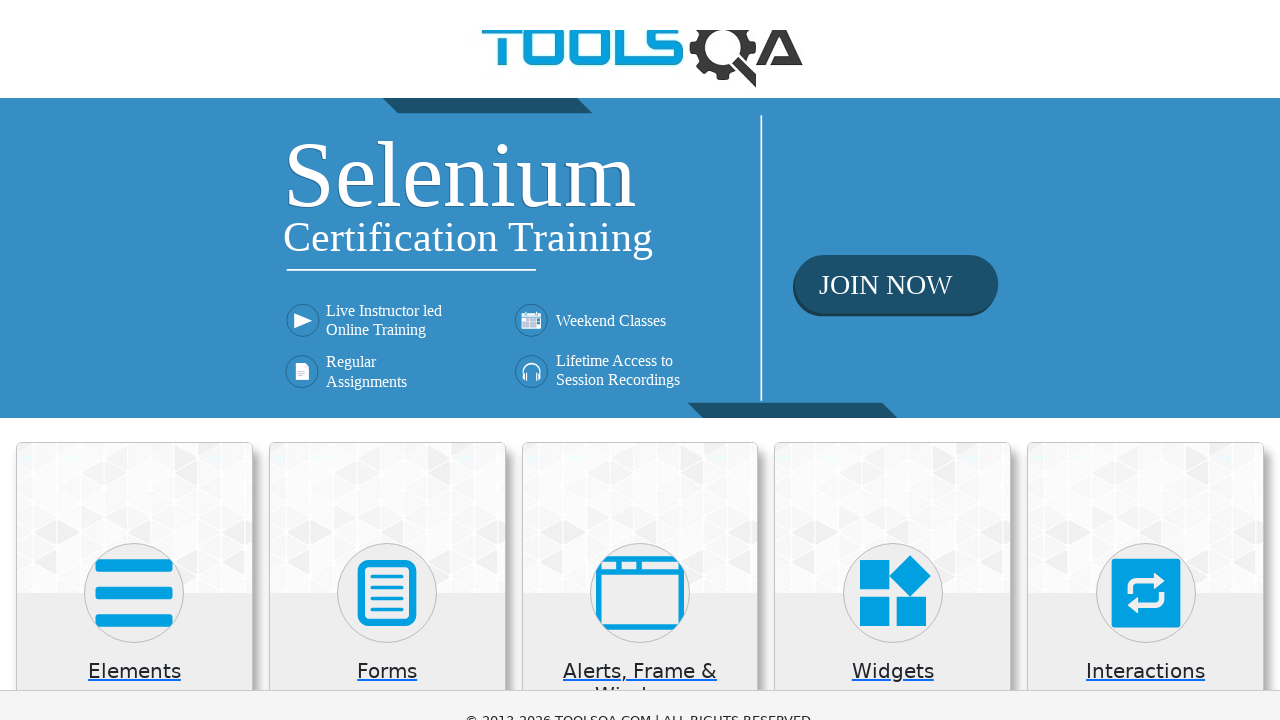

Clicked on the Elements card at (134, 173) on xpath=//h5[text()='Elements']
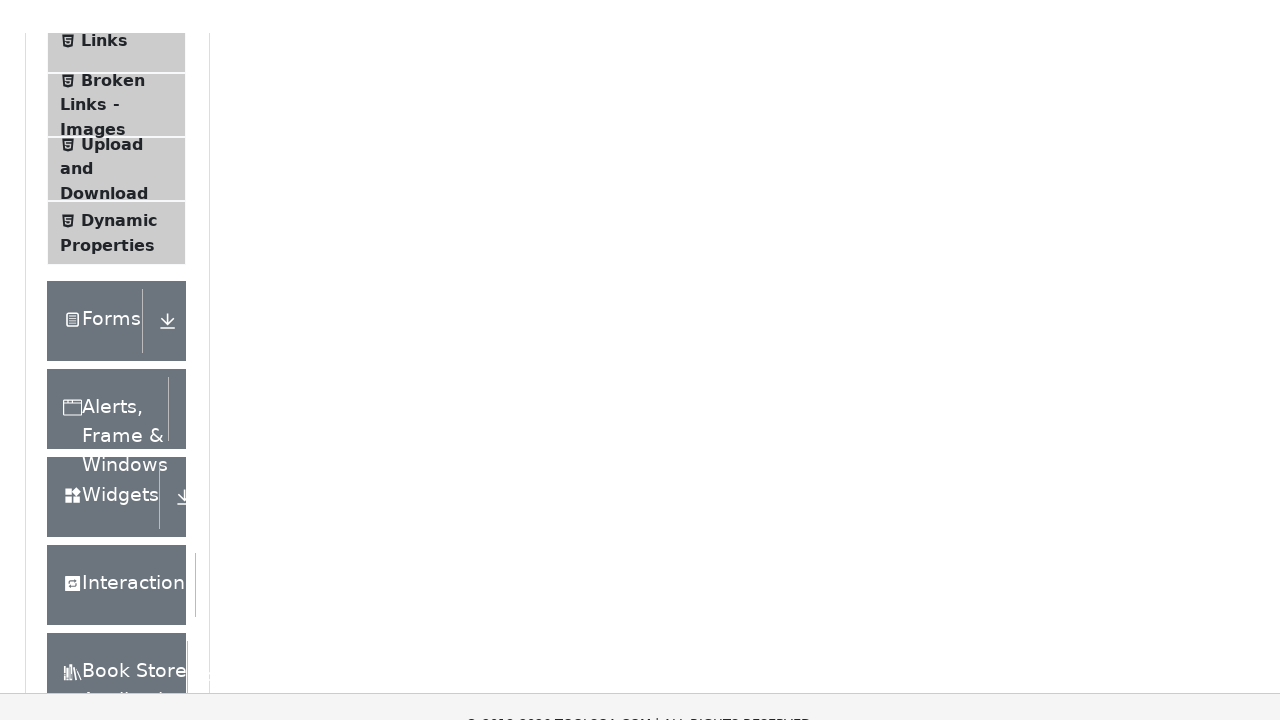

Waited for the sidebar menu to load with Web Tables option
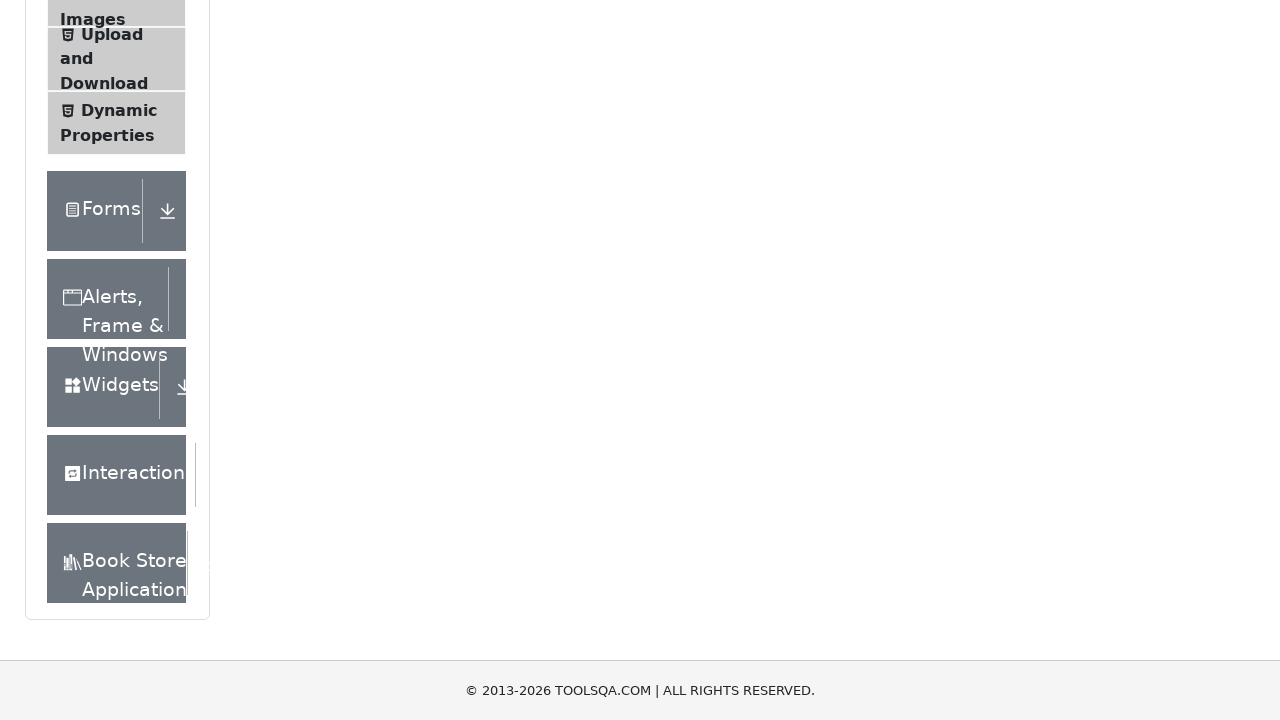

Clicked on the Web Tables option in the sidebar menu at (100, 348) on xpath=//span[text()='Web Tables']
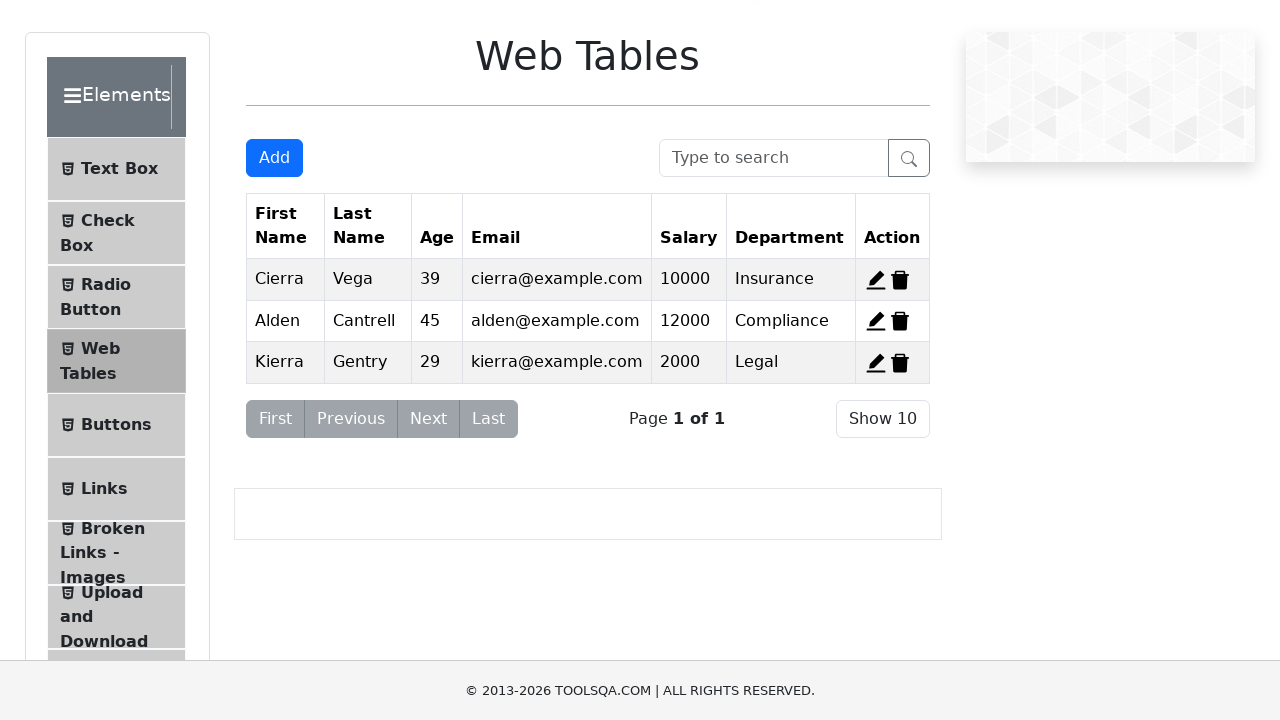

Waited for the web table to become visible
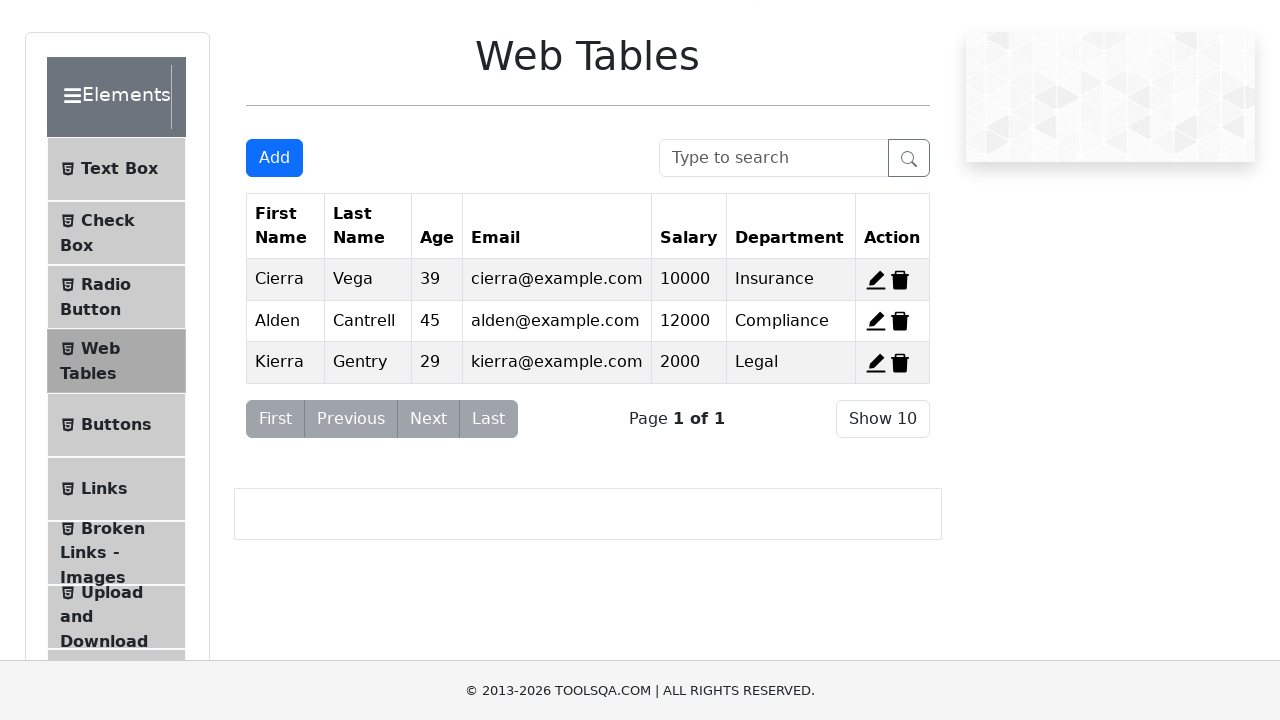

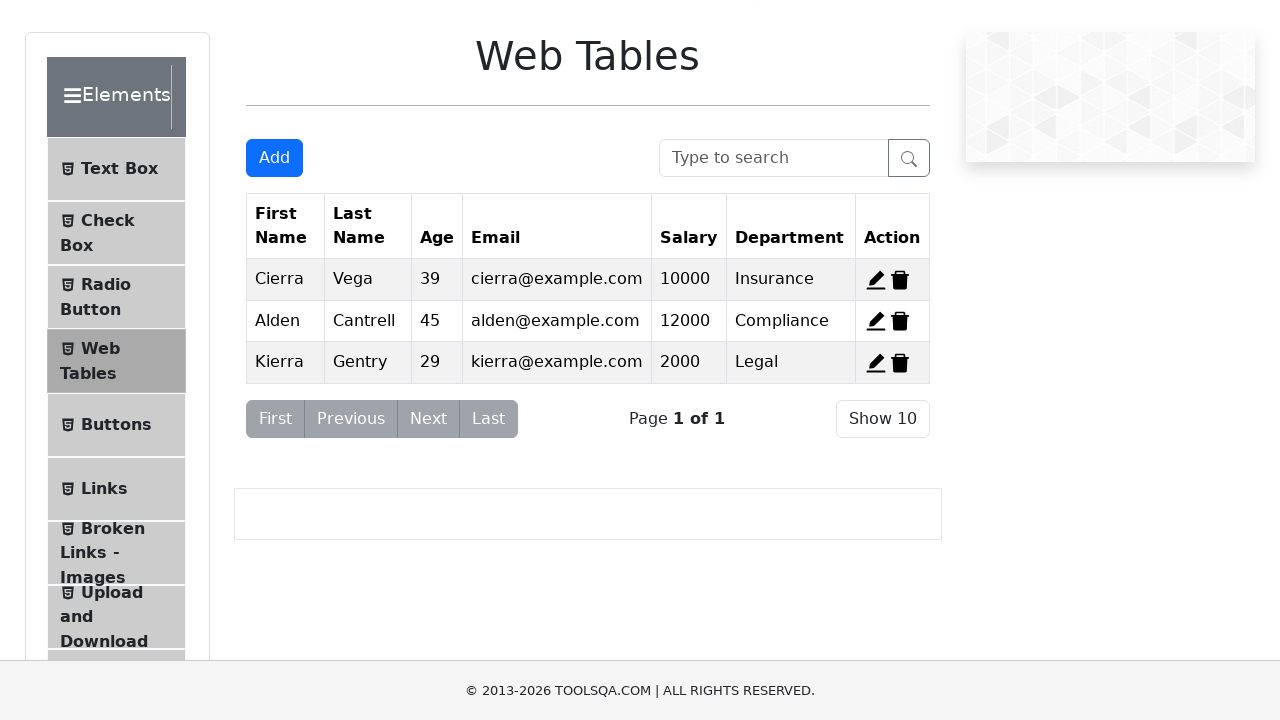